Verifies that the OrangeHRM login page logo is displayed

Starting URL: https://opensource-demo.orangehrmlive.com/web/index.php/auth/login

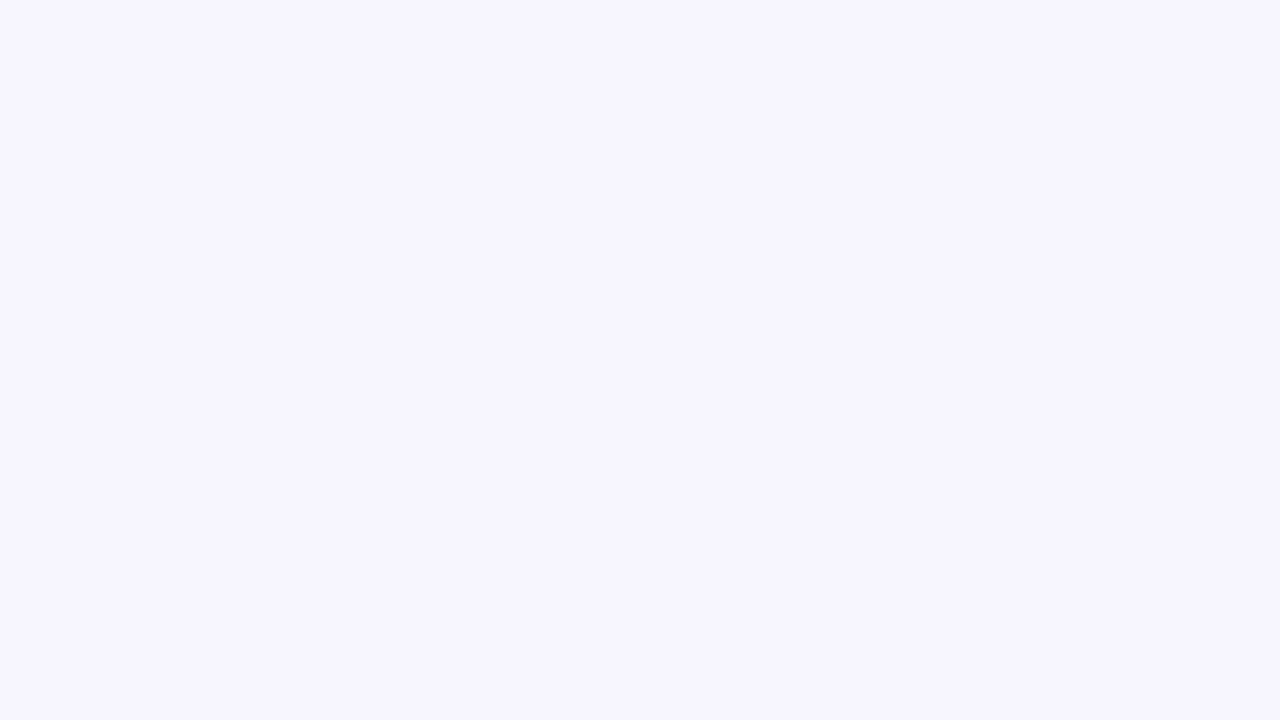

Waited for OrangeHRM login page logo element to load
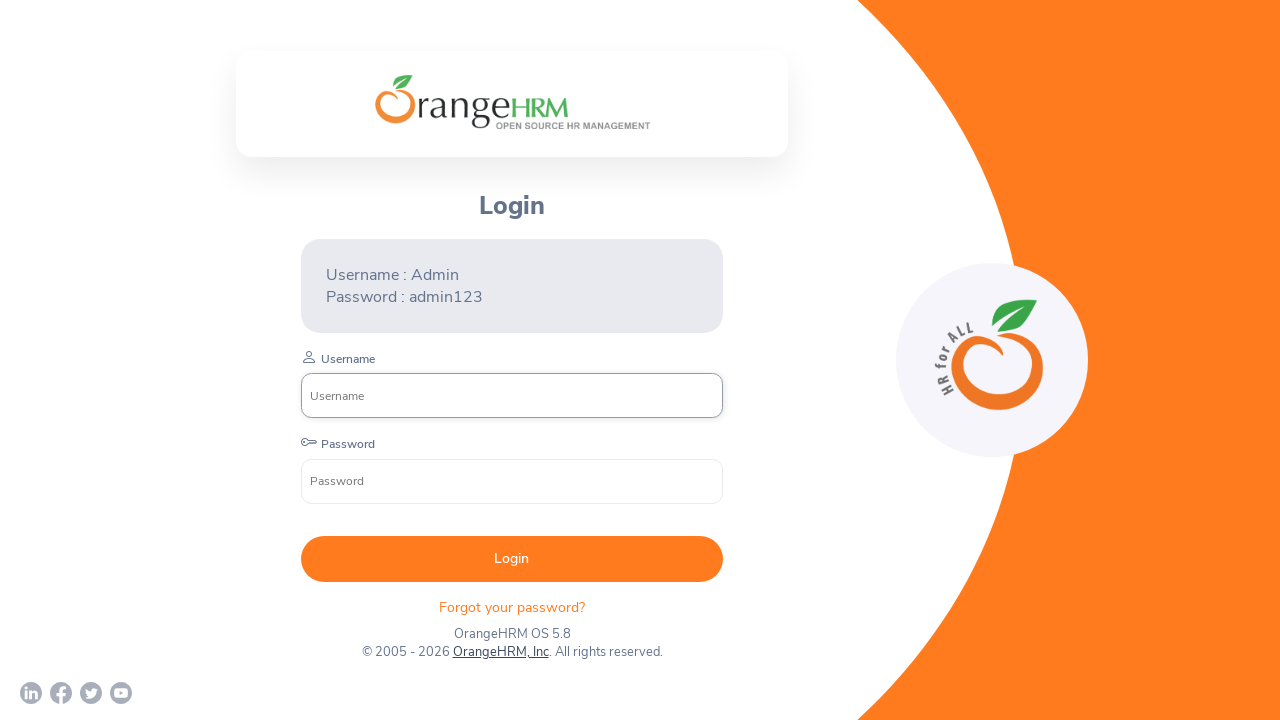

Located the login page logo element
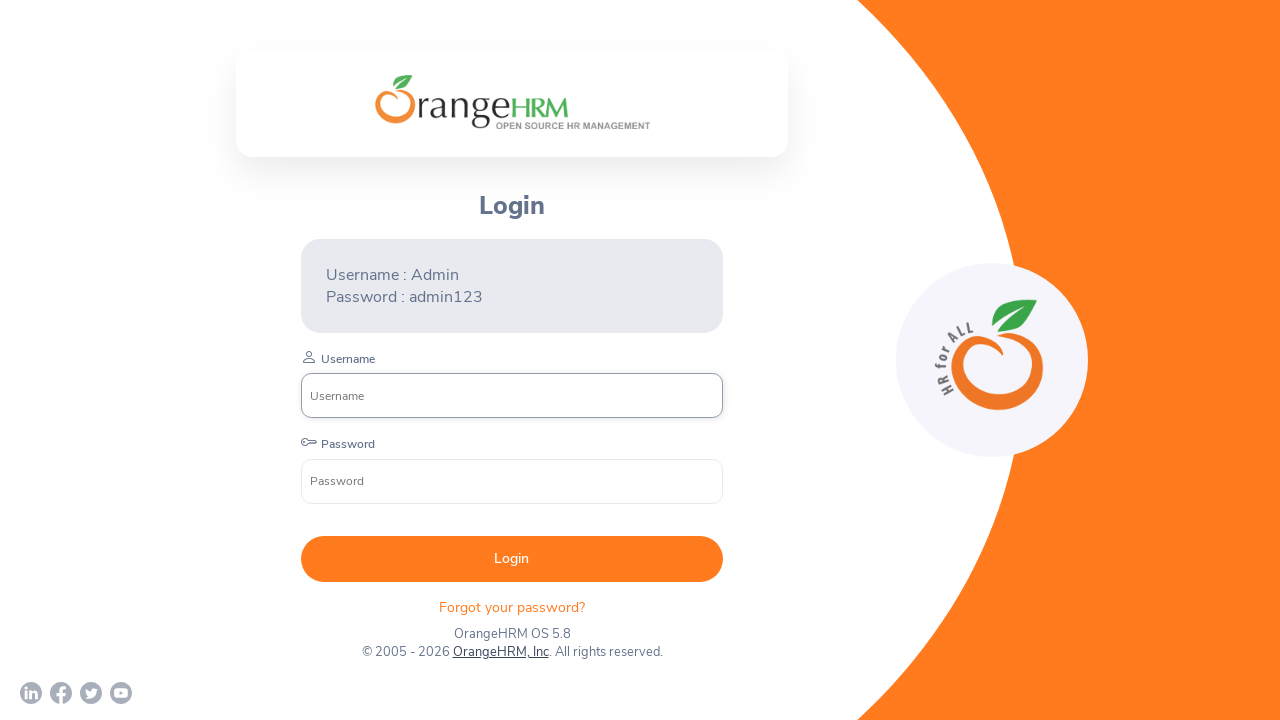

Verified that the OrangeHRM login page logo is displayed
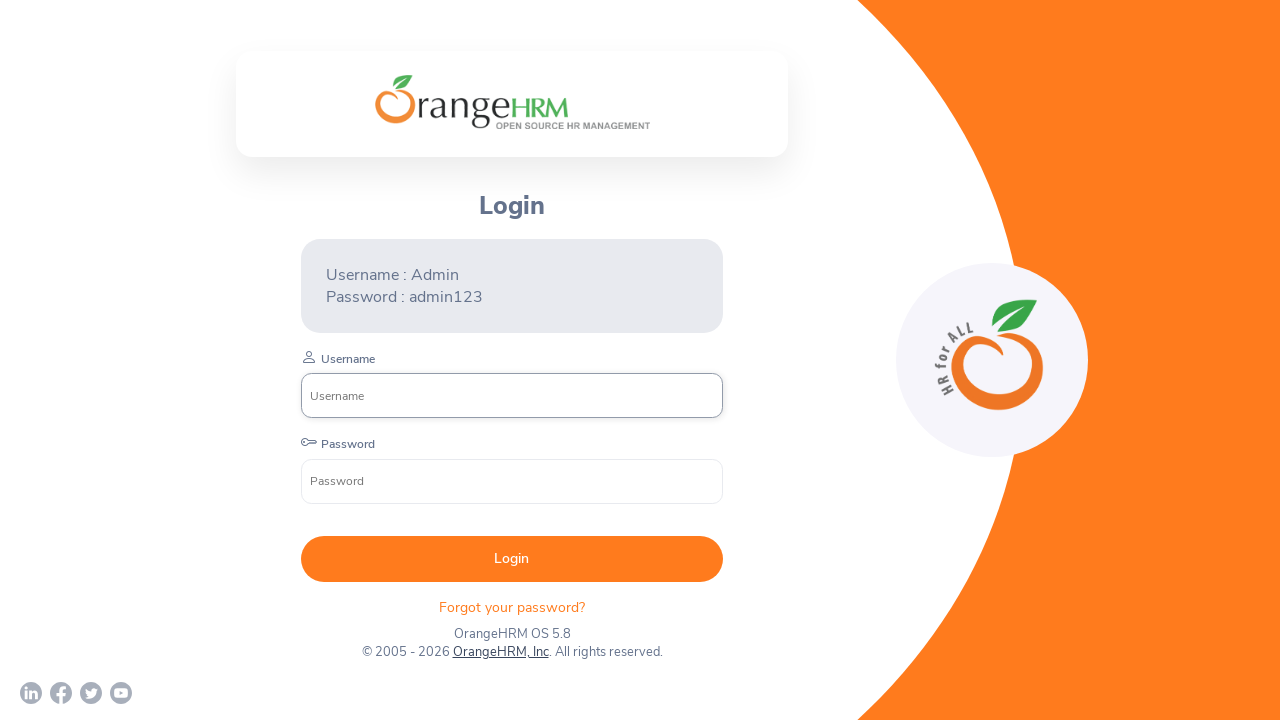

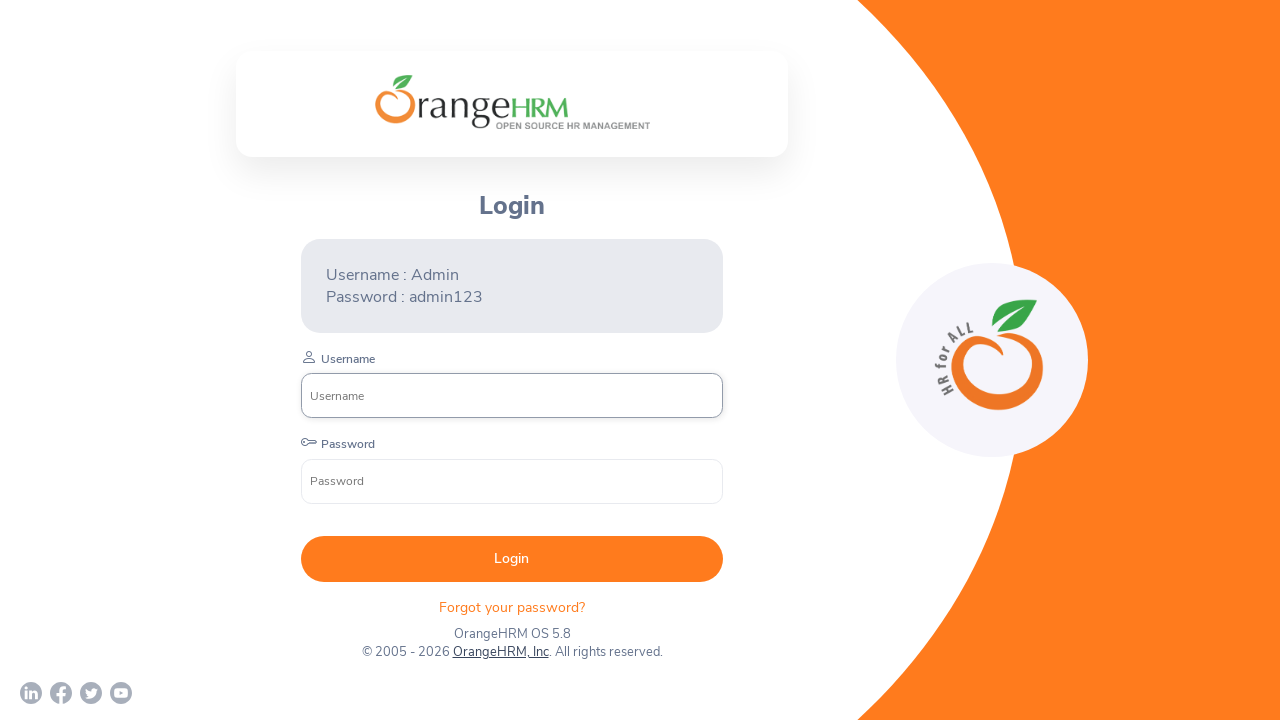